Tests the Tesla France homepage by verifying the page title and meta description content

Starting URL: https://www.tesla.com/fr_FR/

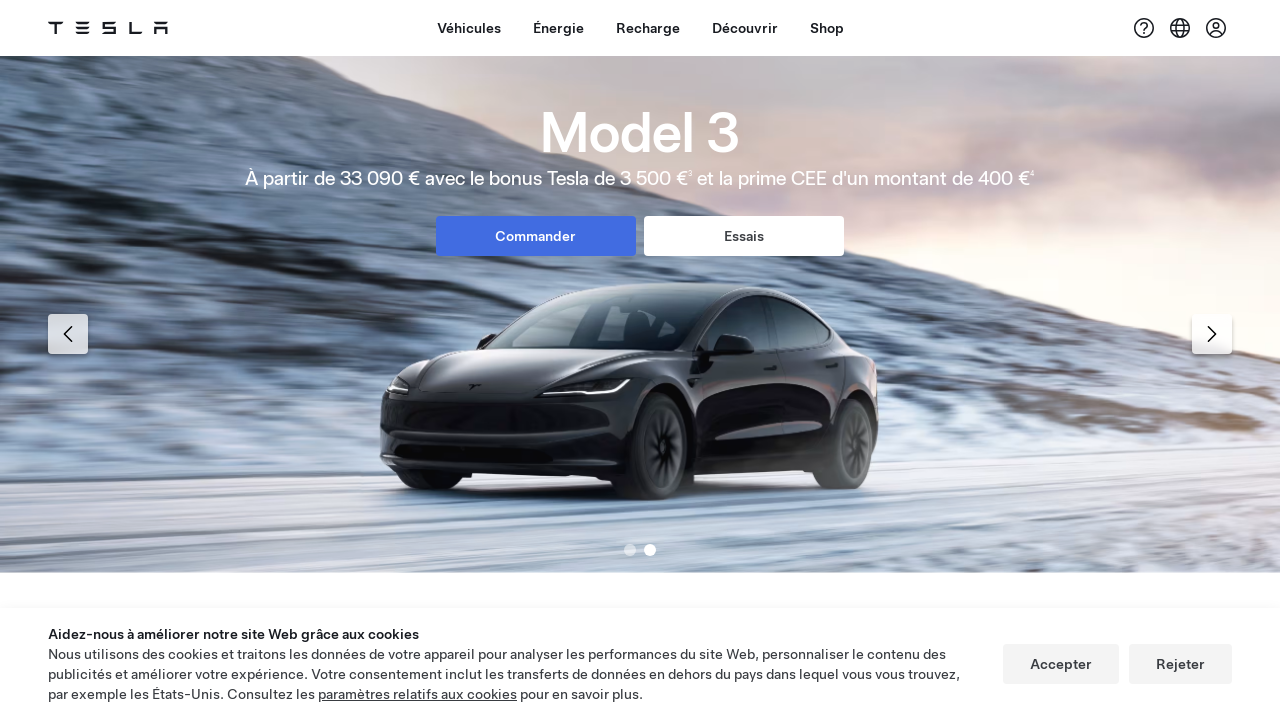

Waited for page to load with domcontentloaded state
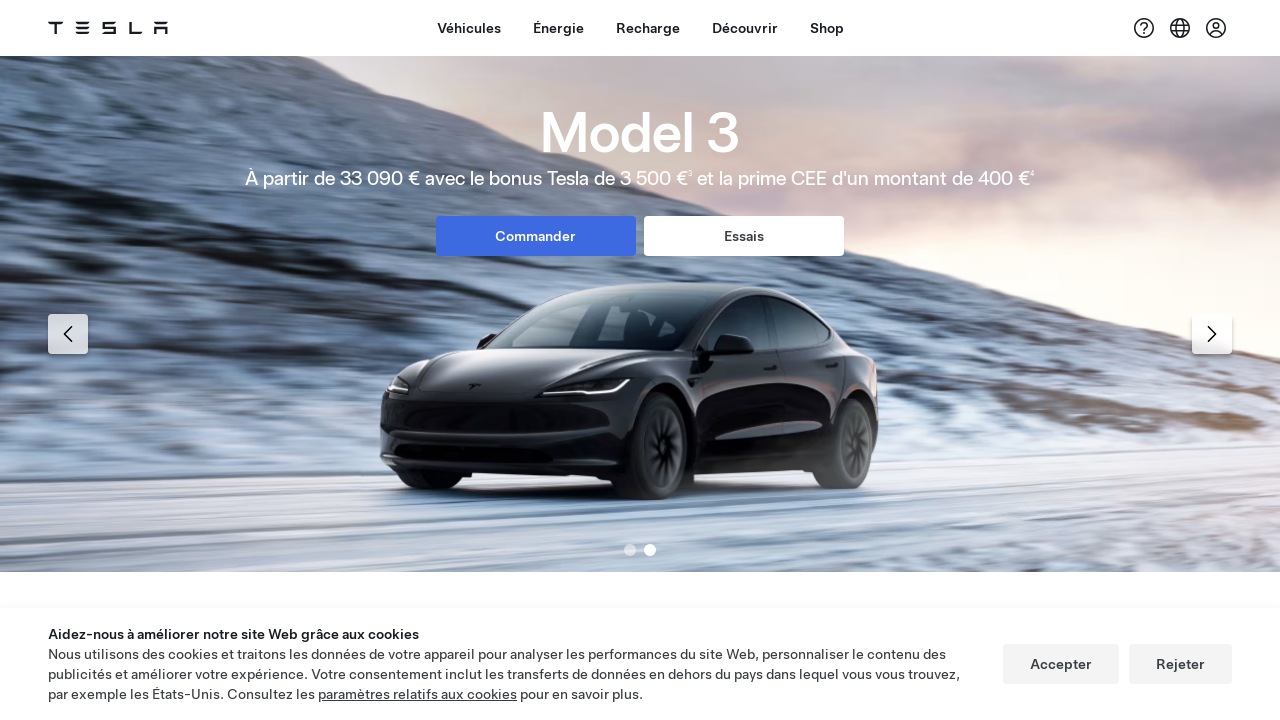

Retrieved page title: Voitures électriques, énergie solaire et propre | Tesla France
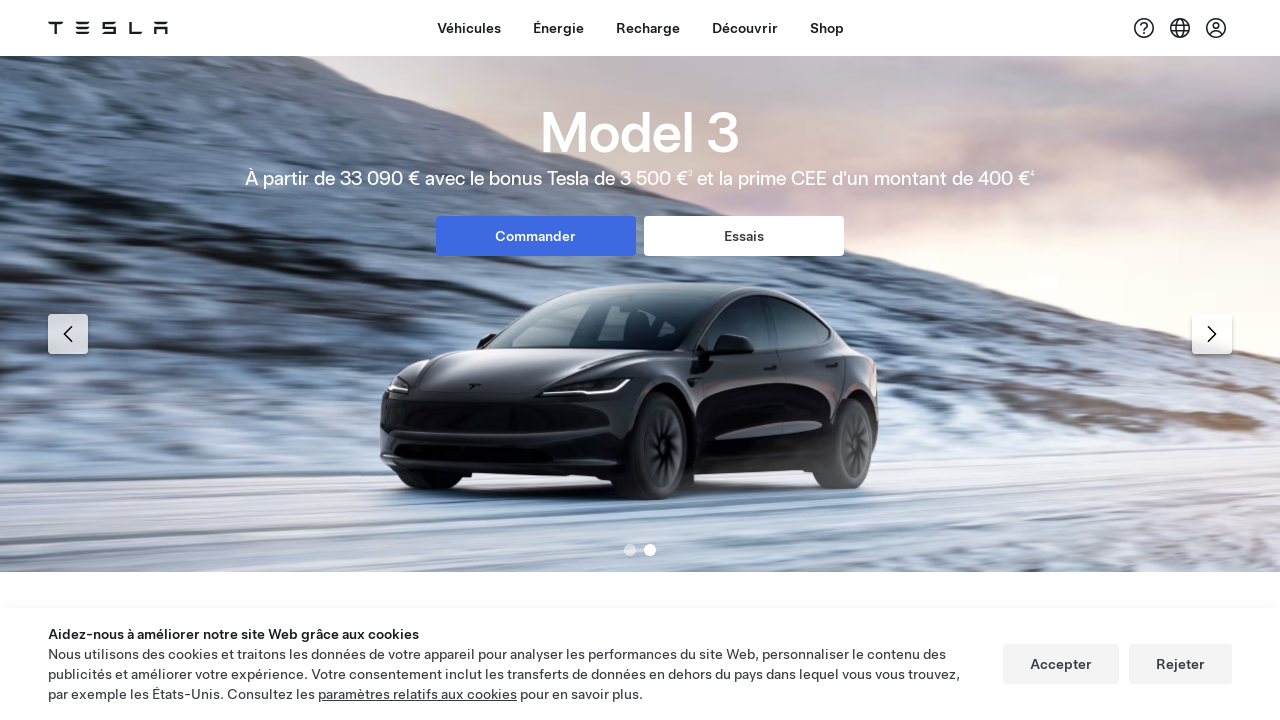

Verified page title contains 'Tesla'
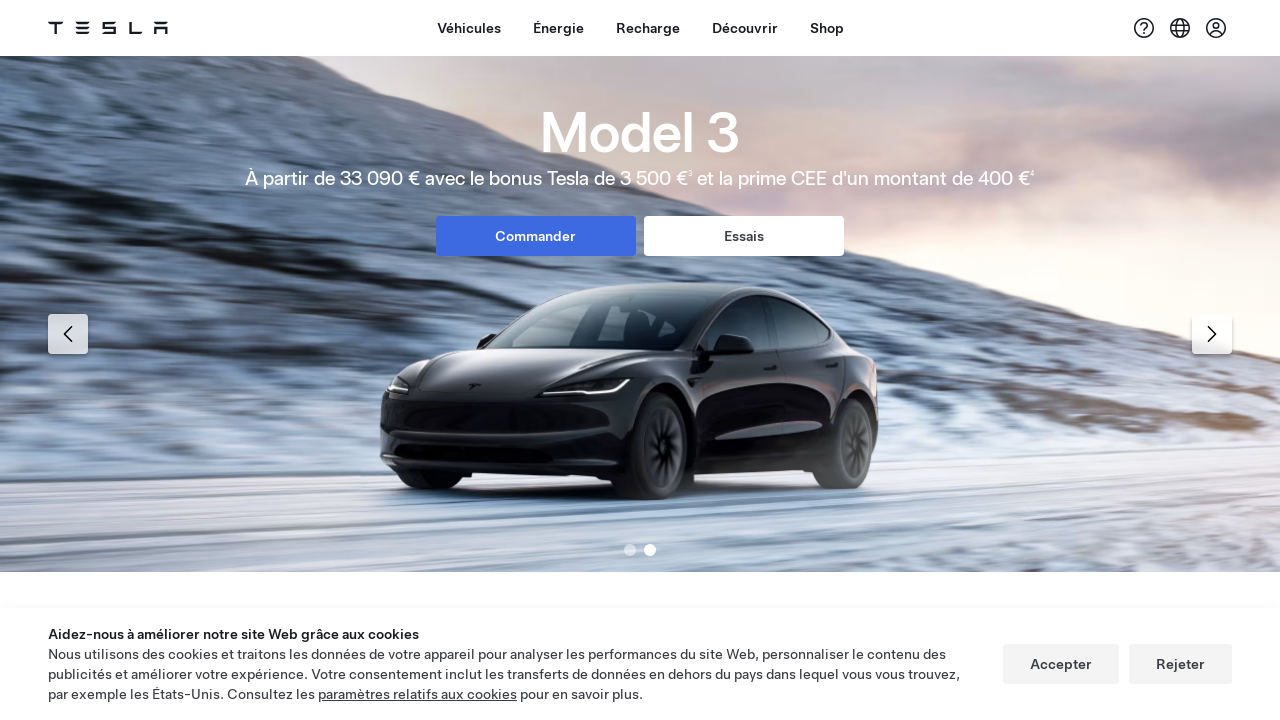

Retrieved meta description: Tesla construit un monde fondé sur une abondance extraordinaire grâce à l'IA, aux voitures électriques, à l'énergie solaire, aux batteries domestiques et aux solutions intégrées d'énergie renouvelable pour les particuliers et les entreprises.
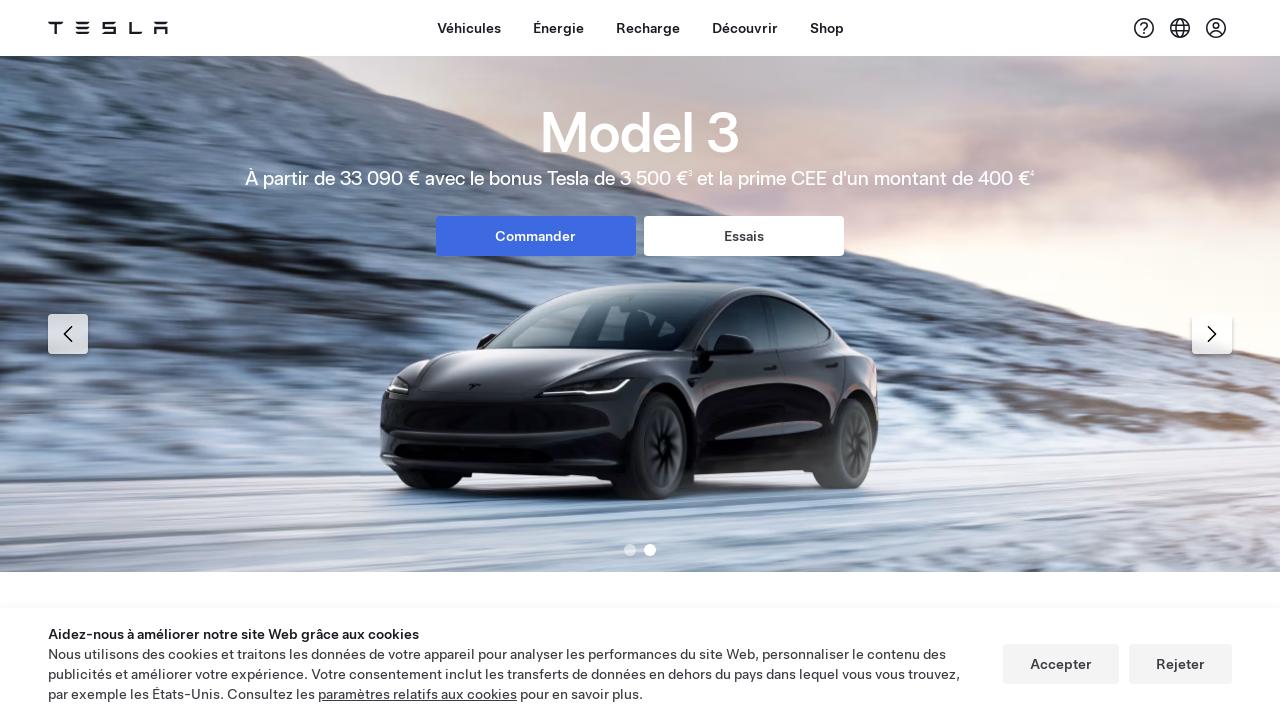

Verified meta description exists
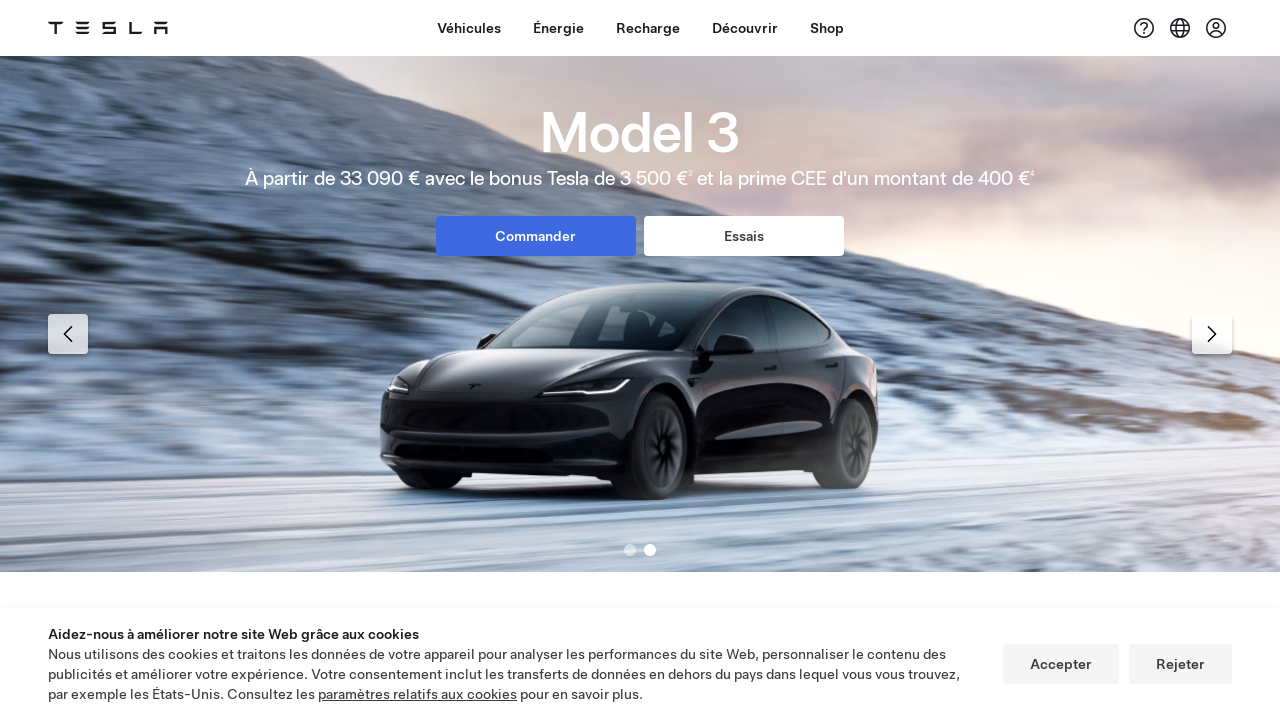

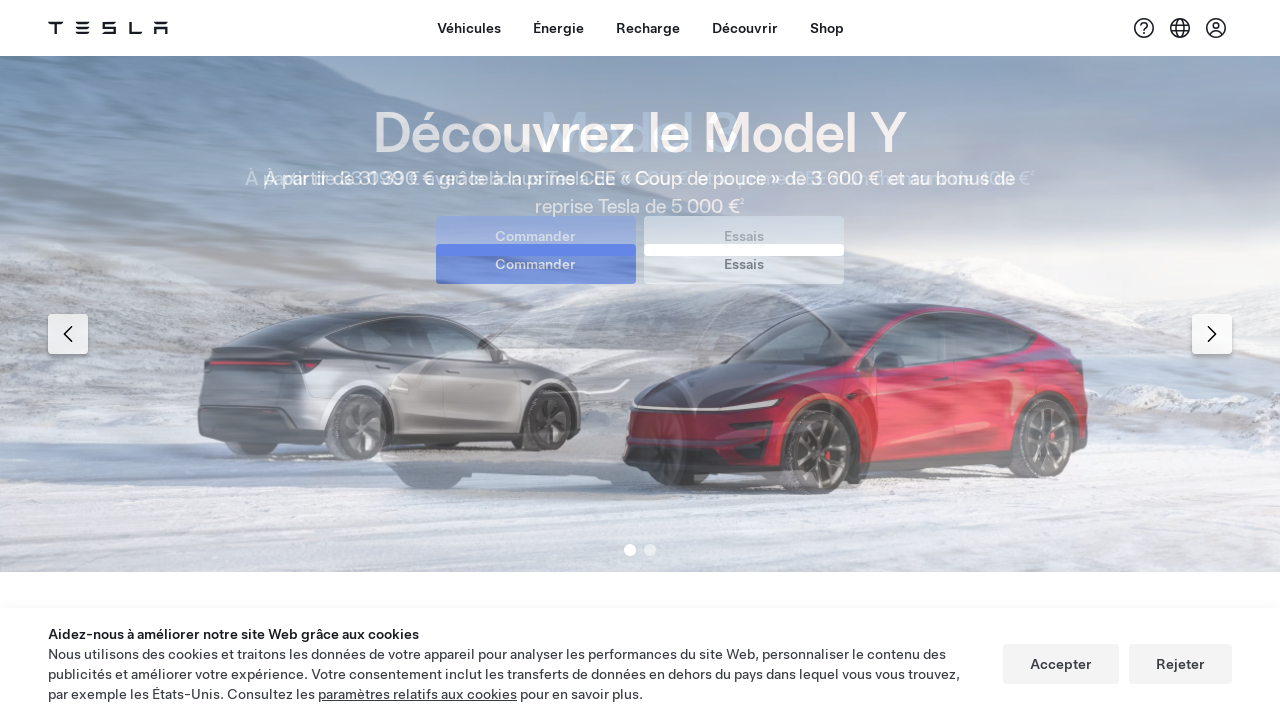